Tests various dropdown selection methods on a form page including regular dropdowns, country/city selection, multi-select options, and language selection

Starting URL: https://www.leafground.com/select.xhtml

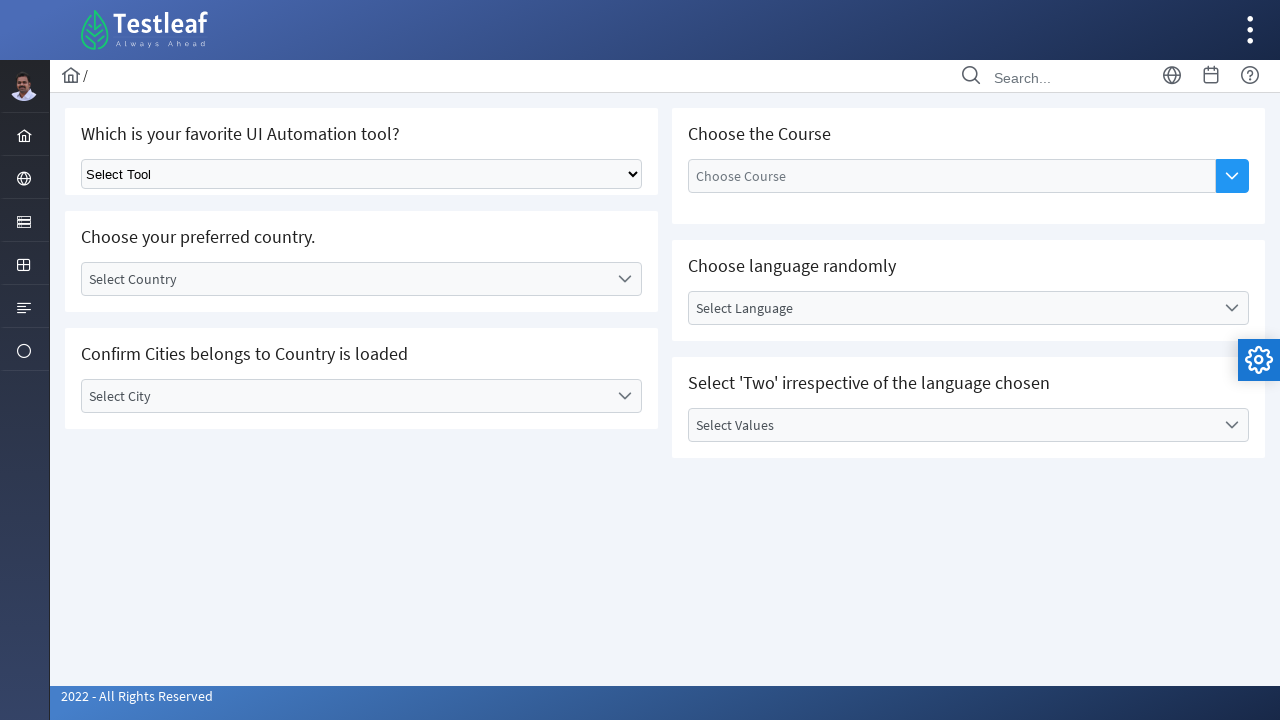

Selected 'Selenium' from the first dropdown on select.ui-selectonemenu
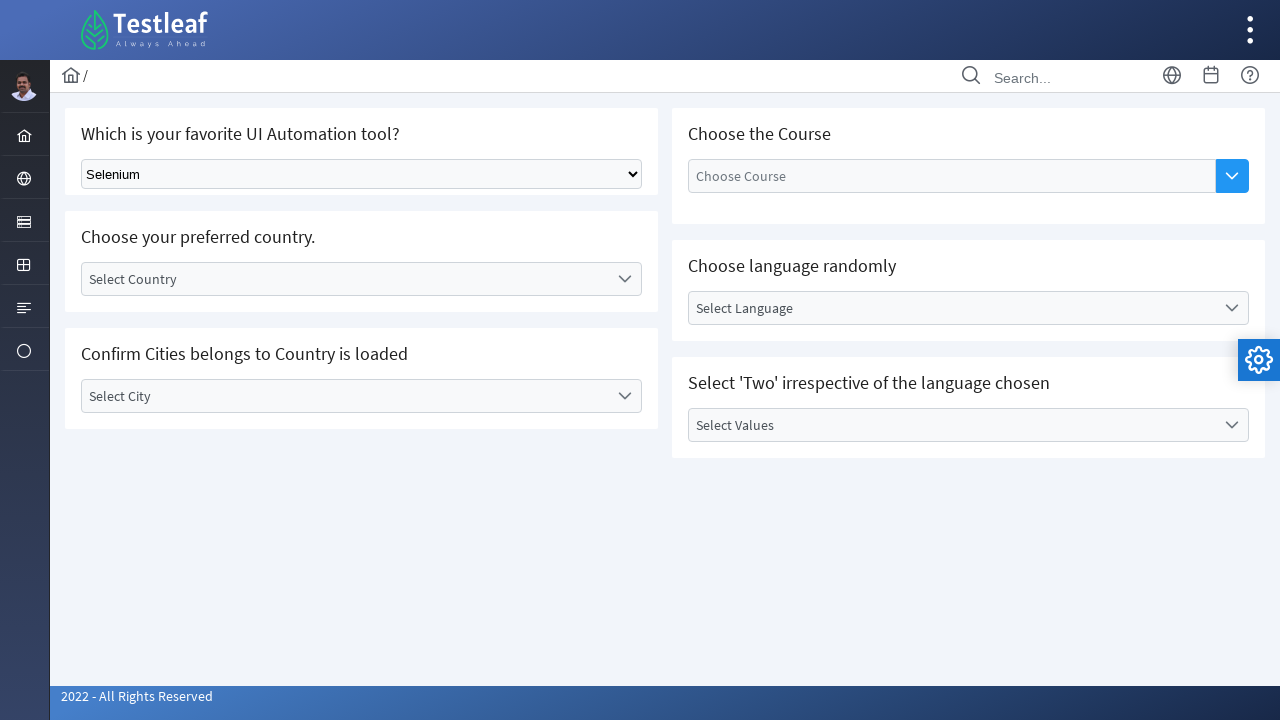

Clicked on 'Select Country' label to open dropdown at (345, 279) on xpath=//label[text()='Select Country']
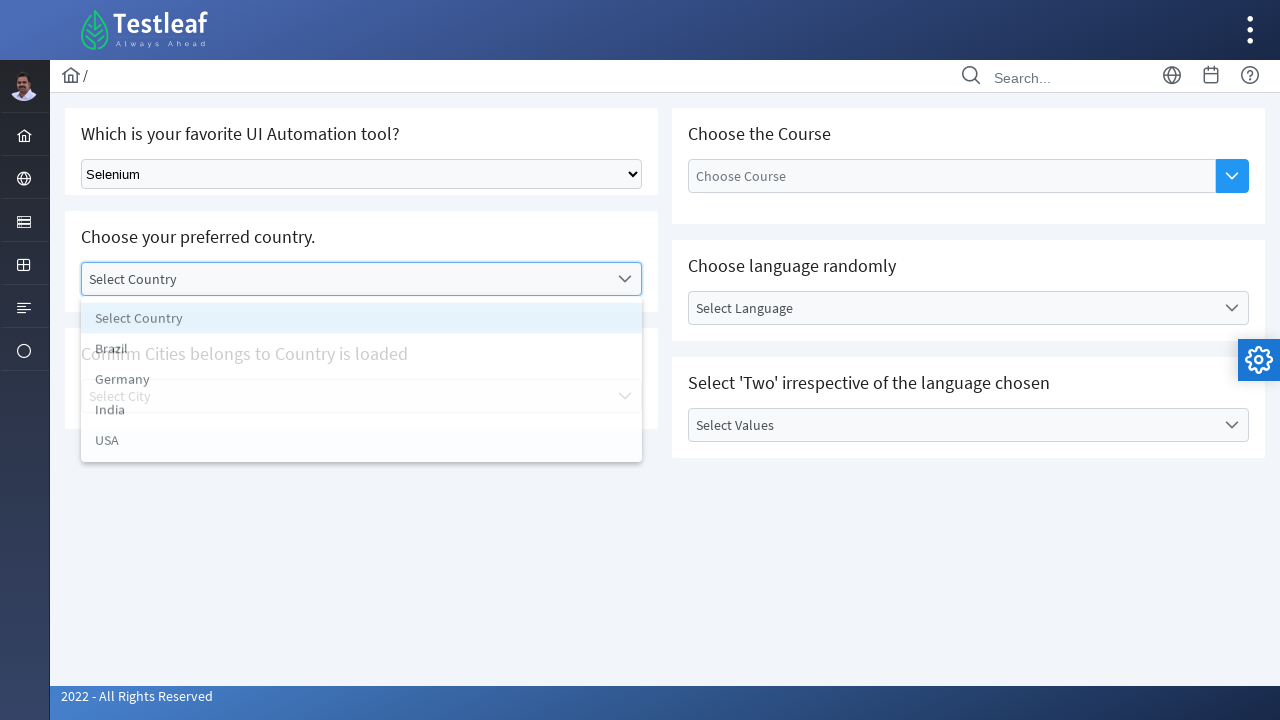

Selected 'Germany' from the country dropdown at (362, 383) on xpath=//li[@data-label='Germany']
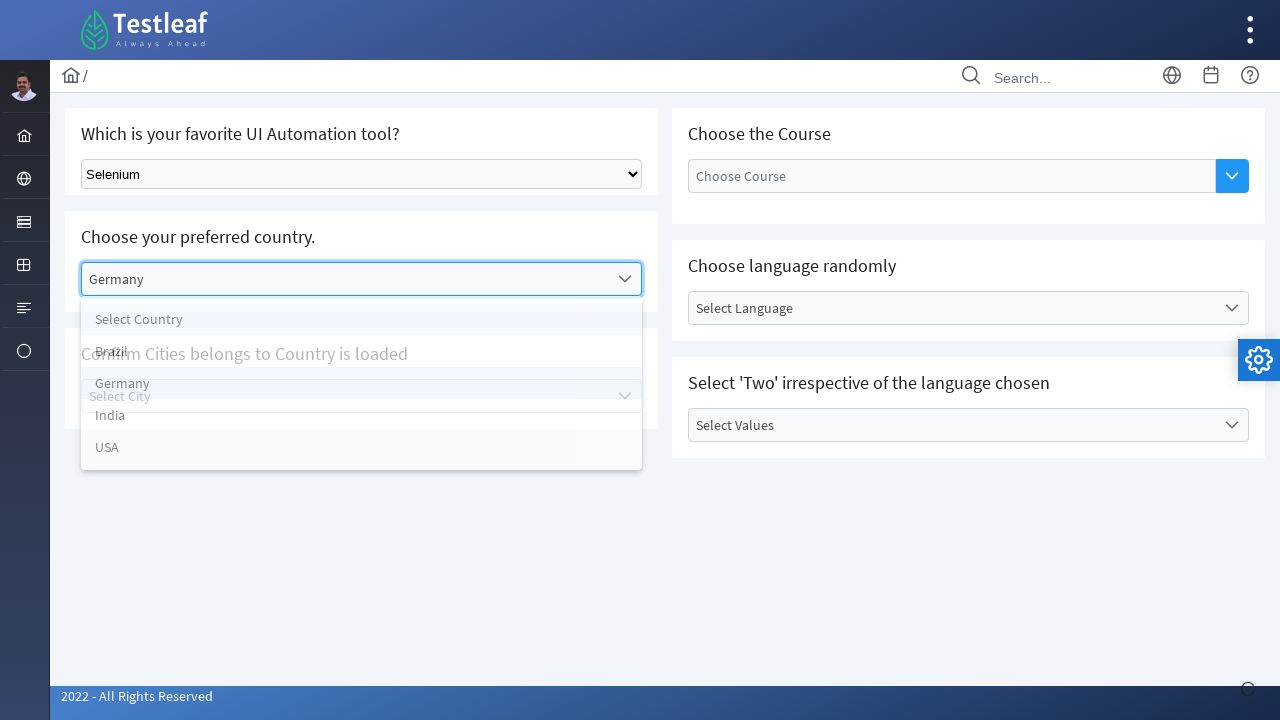

Clicked on 'Select City' label to open dropdown at (345, 396) on xpath=//label[text()='Select City']
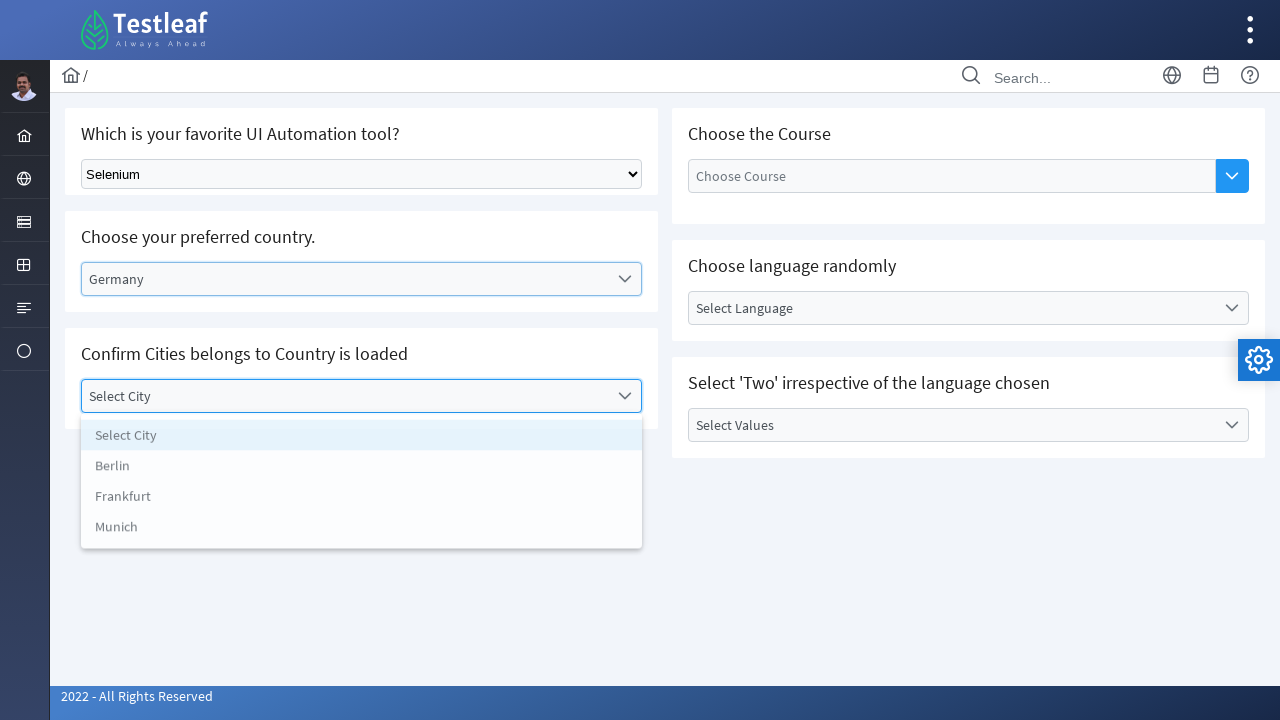

Waited 2 seconds for city dropdown to fully load
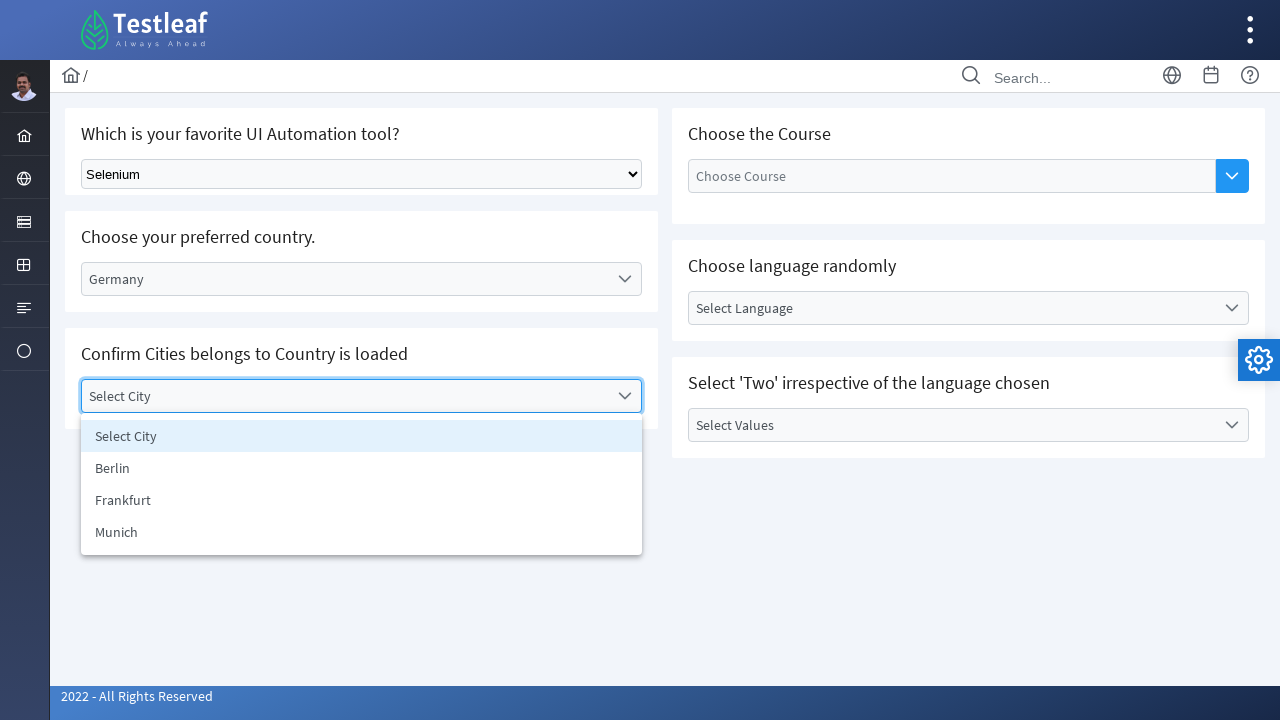

Selected 'Berlin' from the city dropdown at (362, 468) on xpath=//li[@data-label='Berlin']
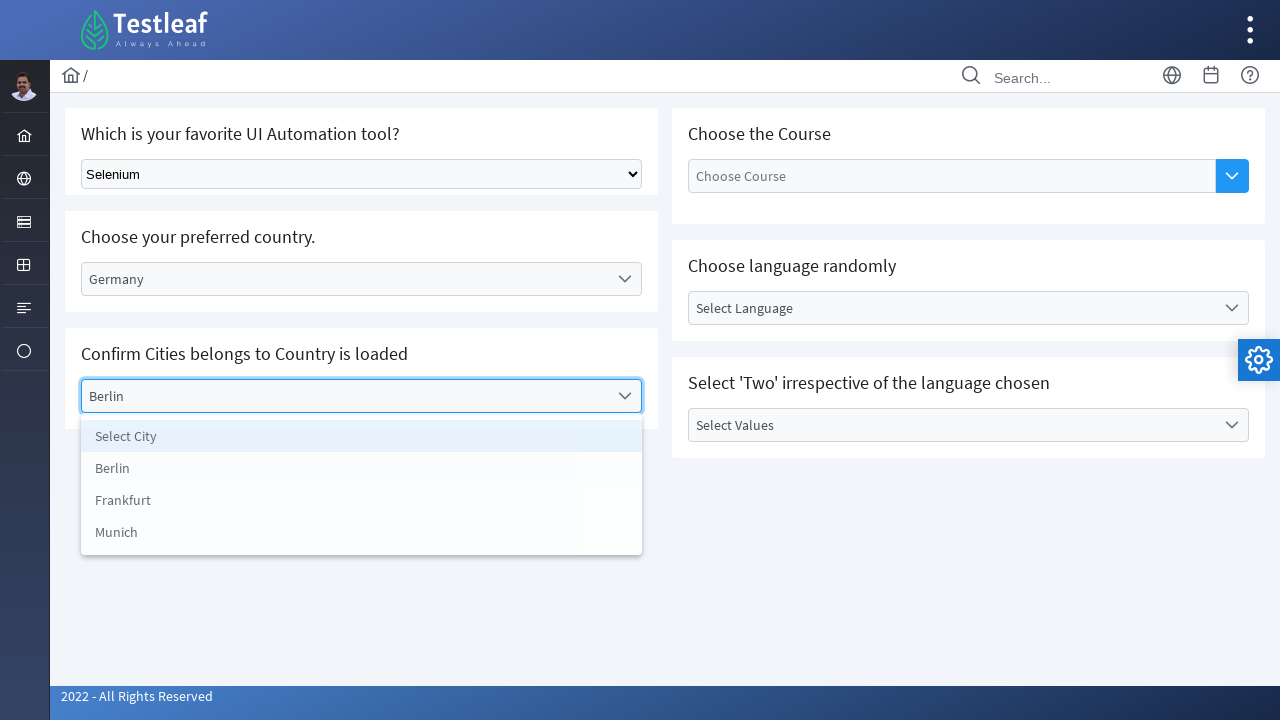

Clicked on dropdown button to open tool selection at (1232, 176) on xpath=//button[contains(@class,'dropdown')]
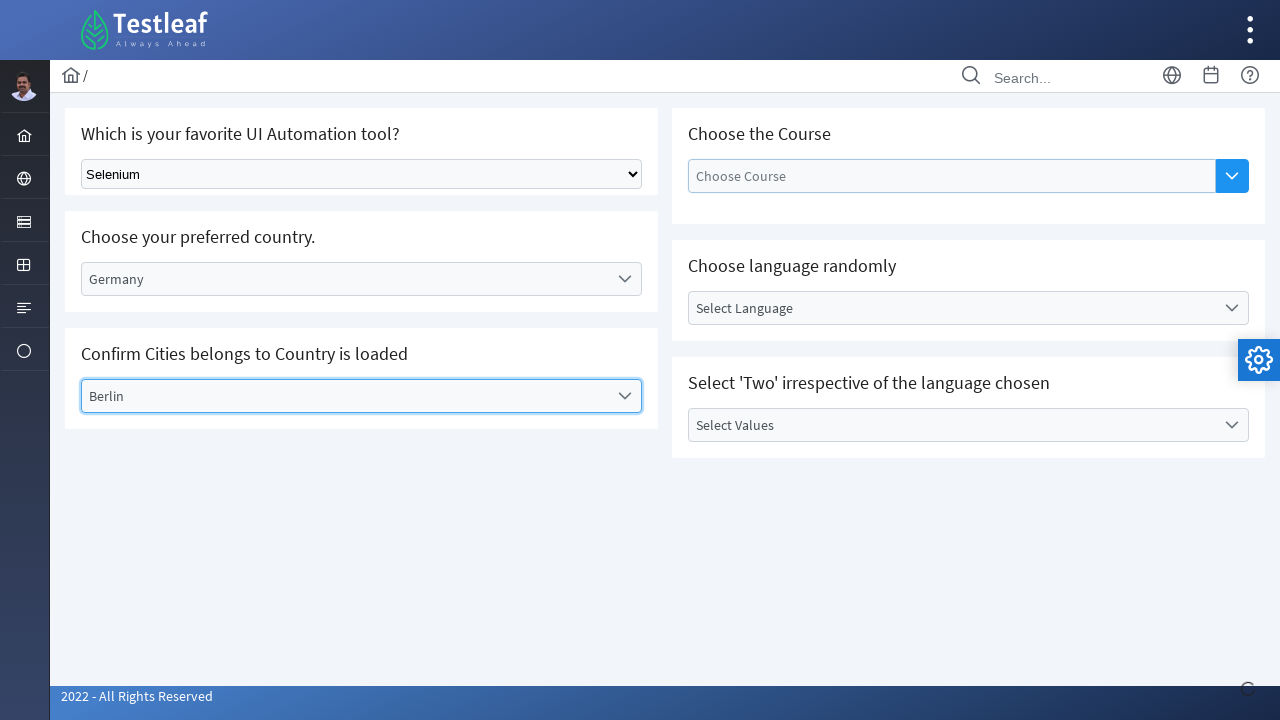

Selected 'PostMan' from the dropdown button menu at (952, 391) on xpath=//li[text()='PostMan']
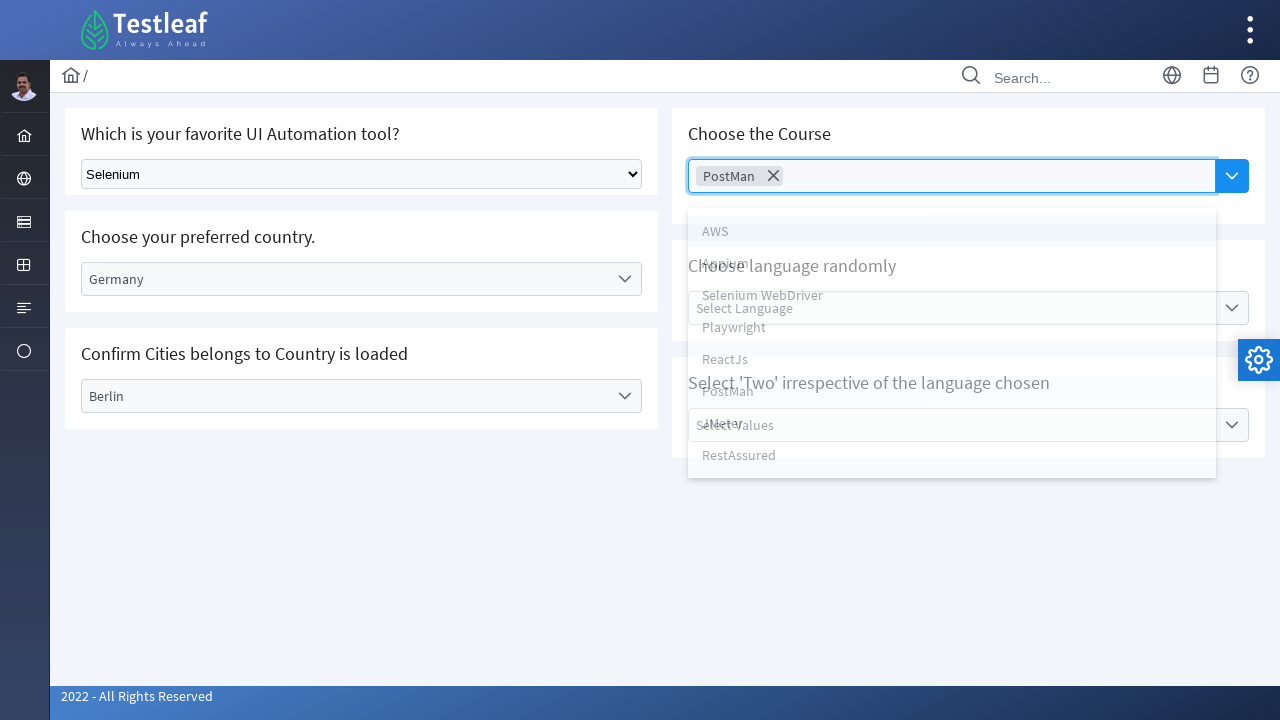

Clicked on 'Select Language' label to open language dropdown at (952, 308) on xpath=//label[text()='Select Language']
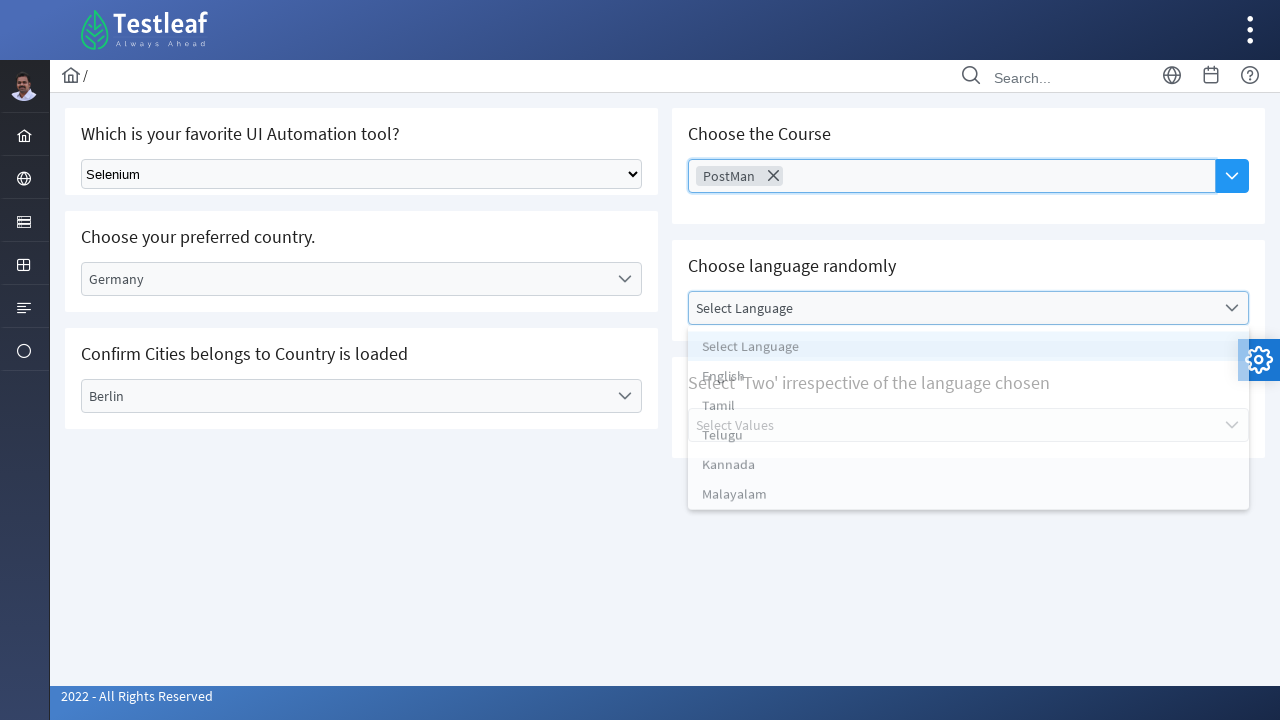

Selected 'English' from the language dropdown at (968, 380) on xpath=//li[text()='English']
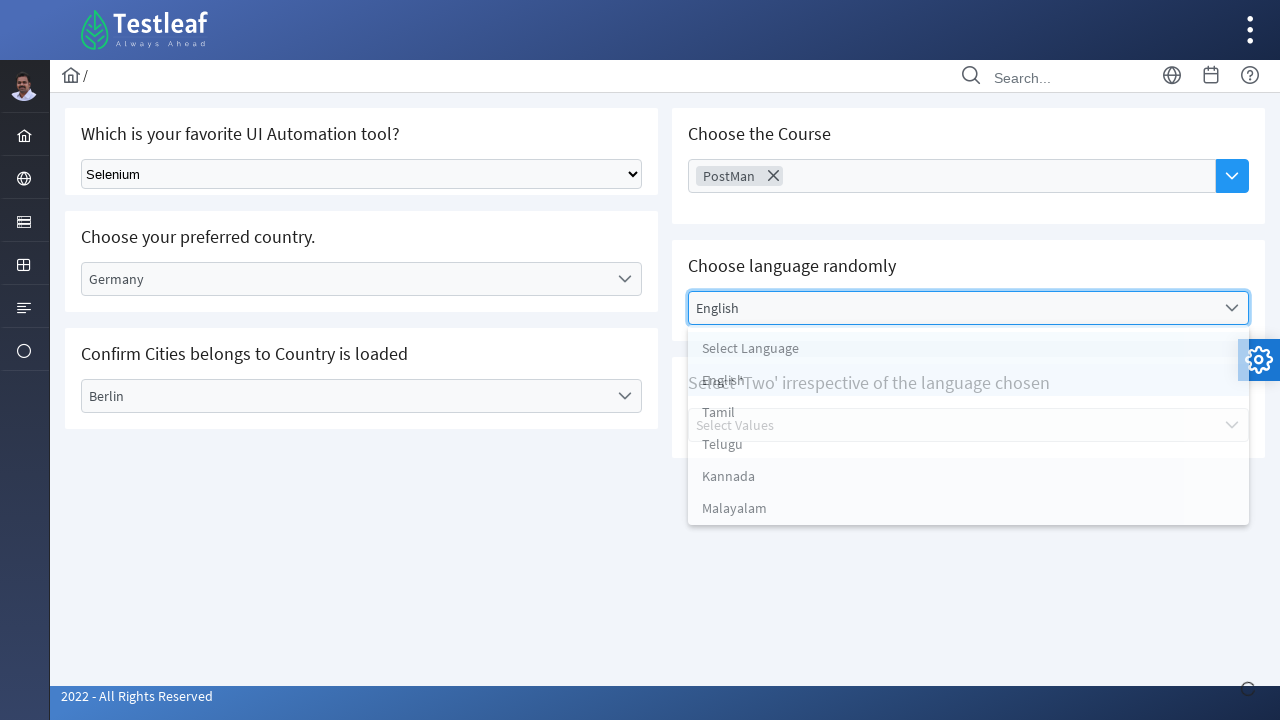

Waited 2 seconds before opening multi-select dropdown
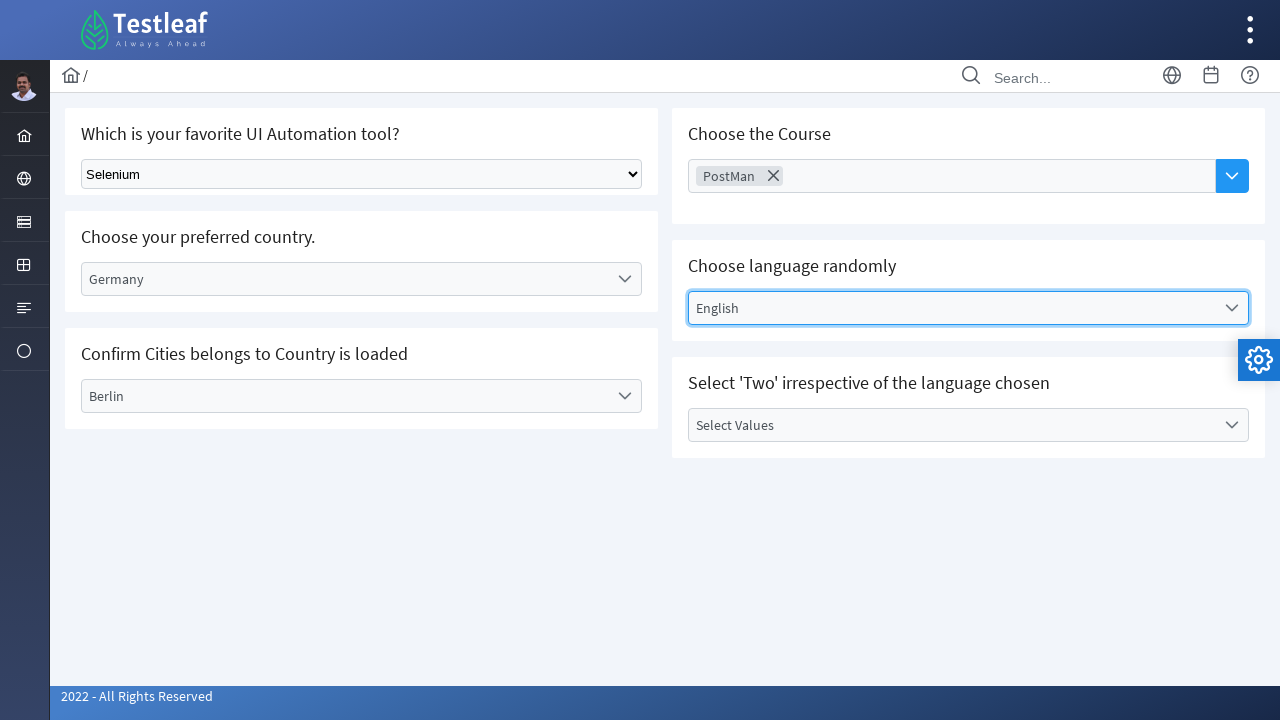

Clicked on 'Select Values' label to open multi-select dropdown at (952, 425) on xpath=//label[text()='Select Values']
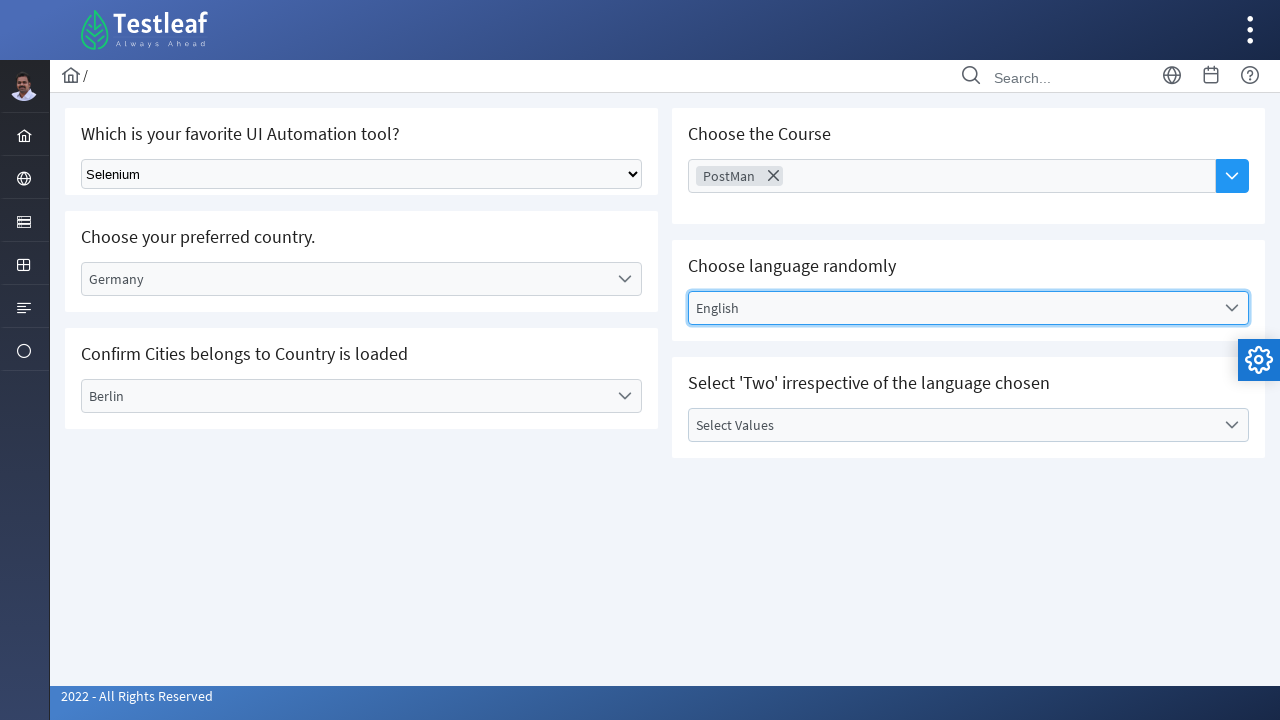

Waited 2 seconds for multi-select dropdown to fully load
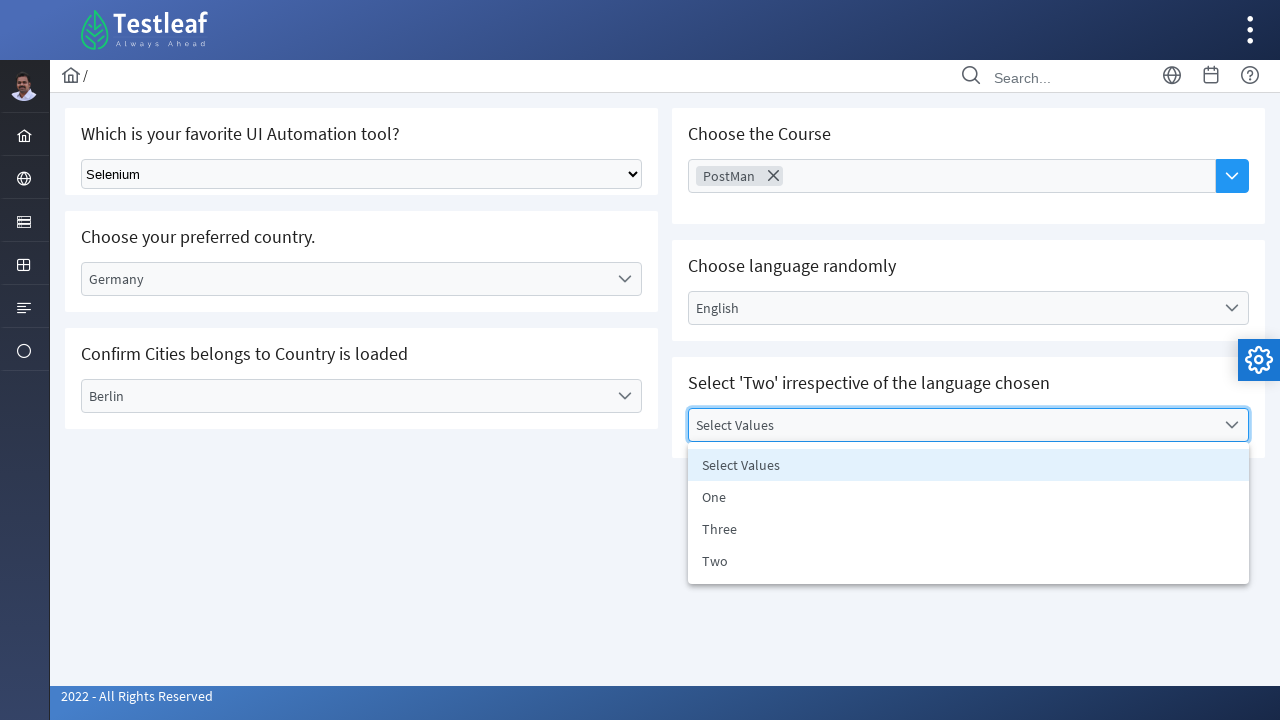

Selected 'One' from the multi-select options at (968, 497) on xpath=//li[text()='One']
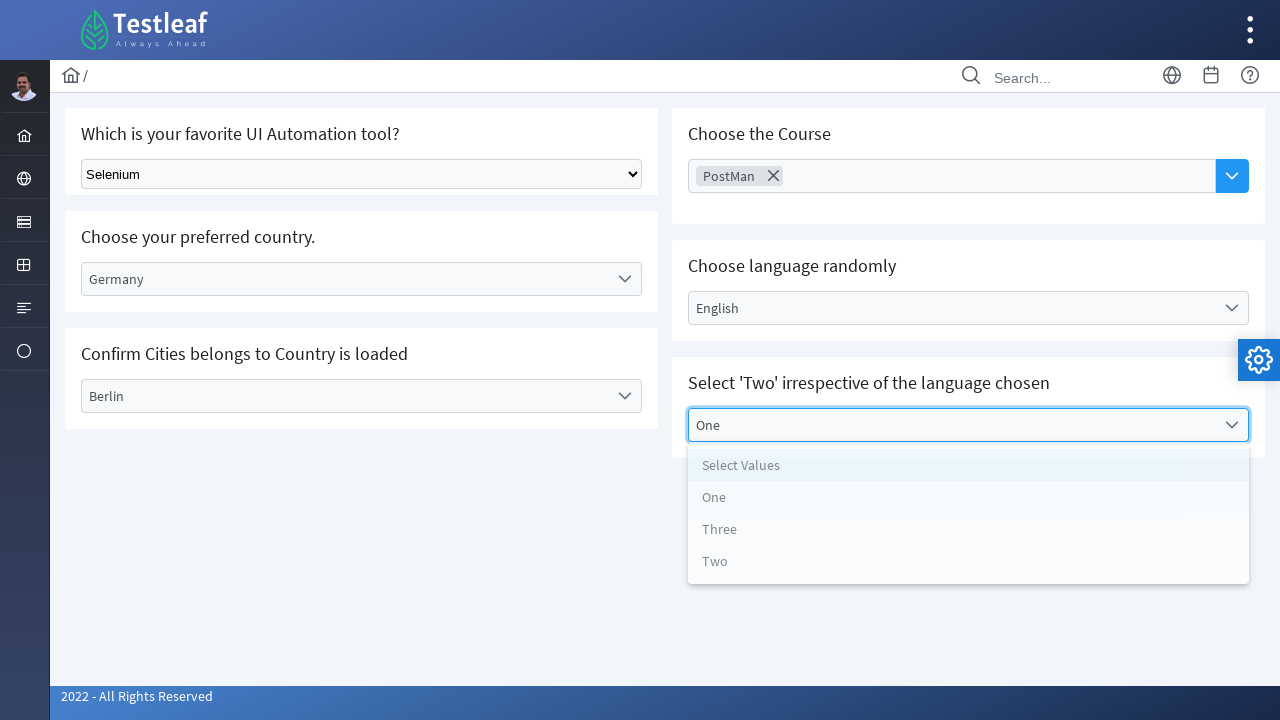

Waited 2 seconds after selecting 'One'
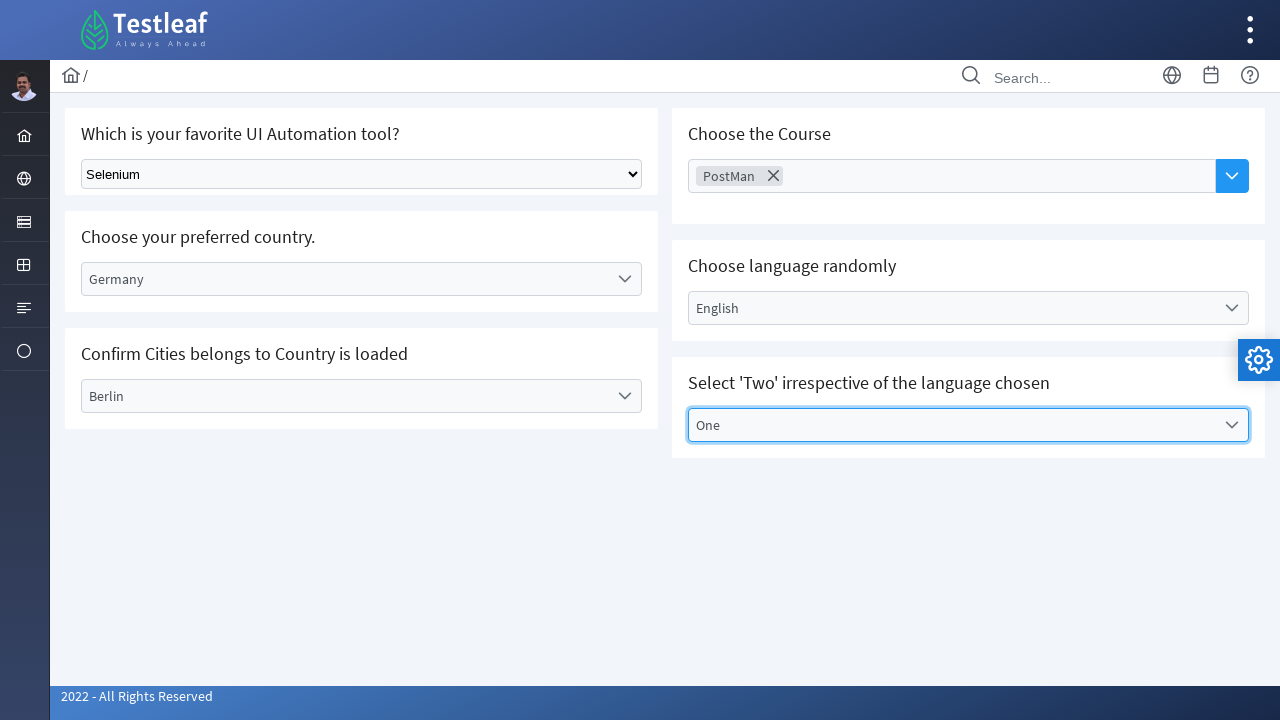

Clicked on 'One' label to expand or interact with selected value at (952, 425) on xpath=//label[text()='One']
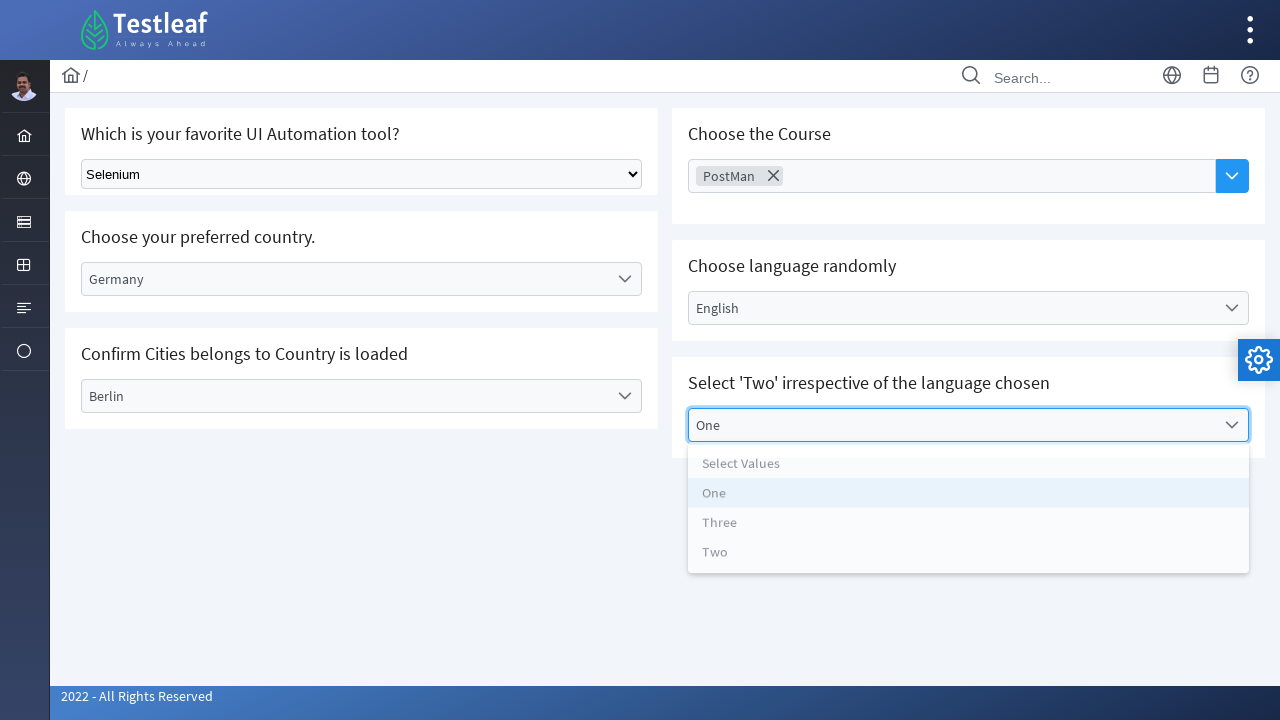

Waited 2 seconds before selecting next value
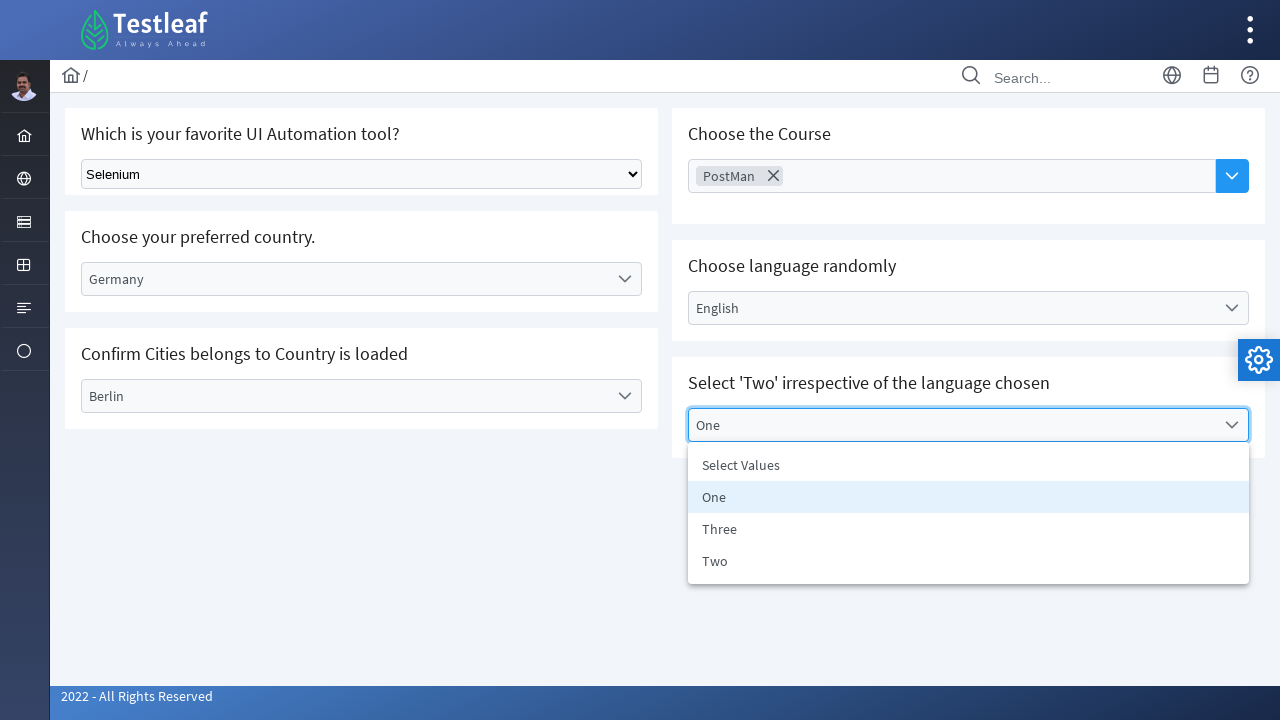

Selected 'Three' from the multi-select options at (968, 529) on xpath=//li[text()='Three']
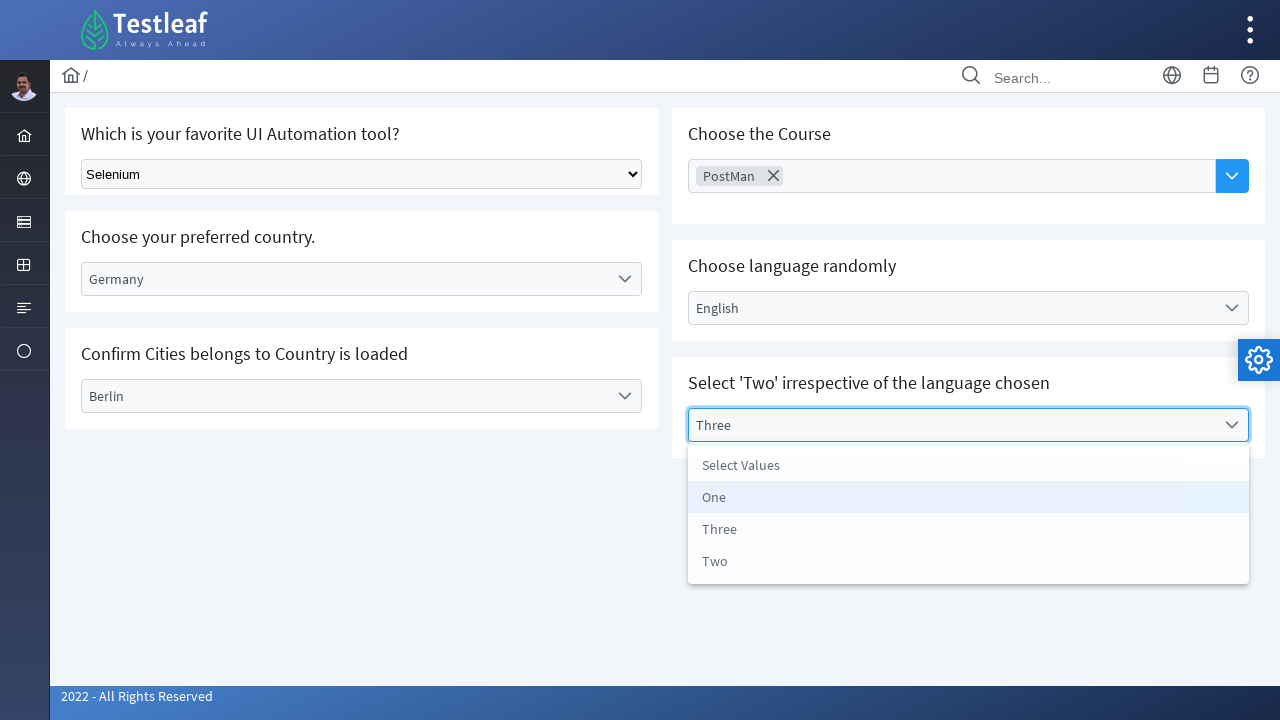

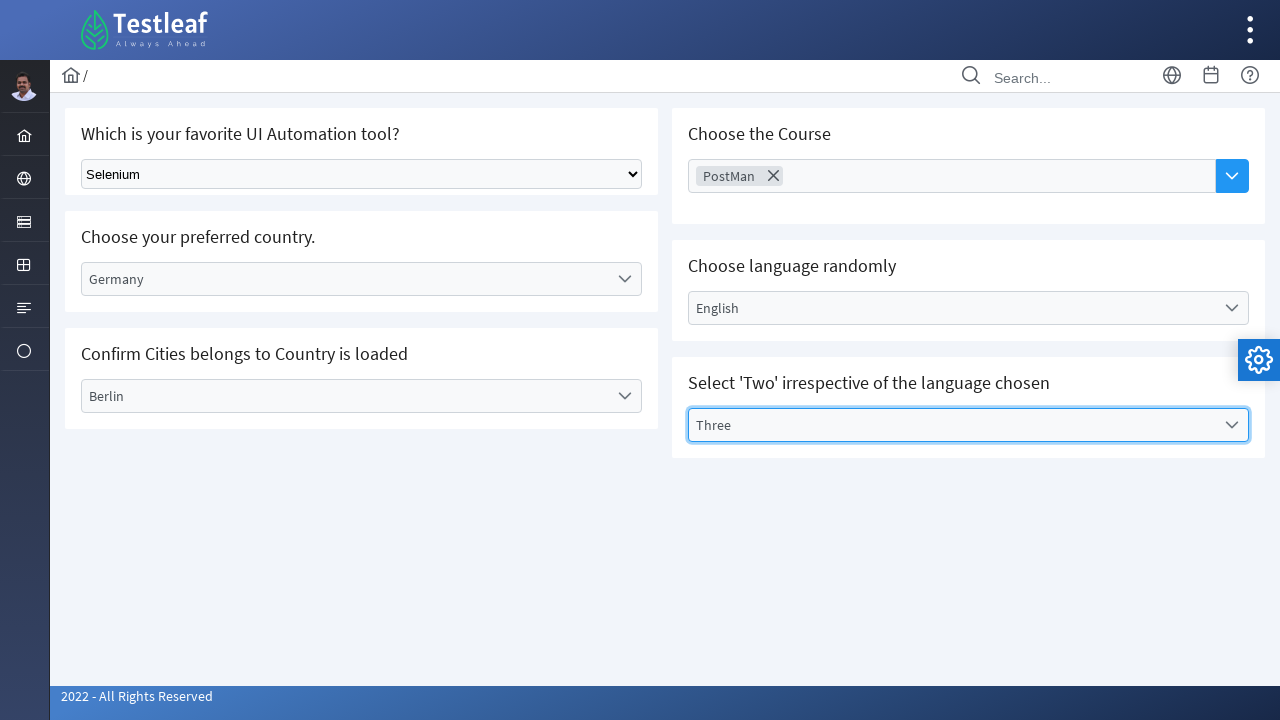